Navigates to the Grosvenor Casinos slots and games page and waits for the content to load

Starting URL: https://www.grosvenorcasinos.com/slots-and-games/all

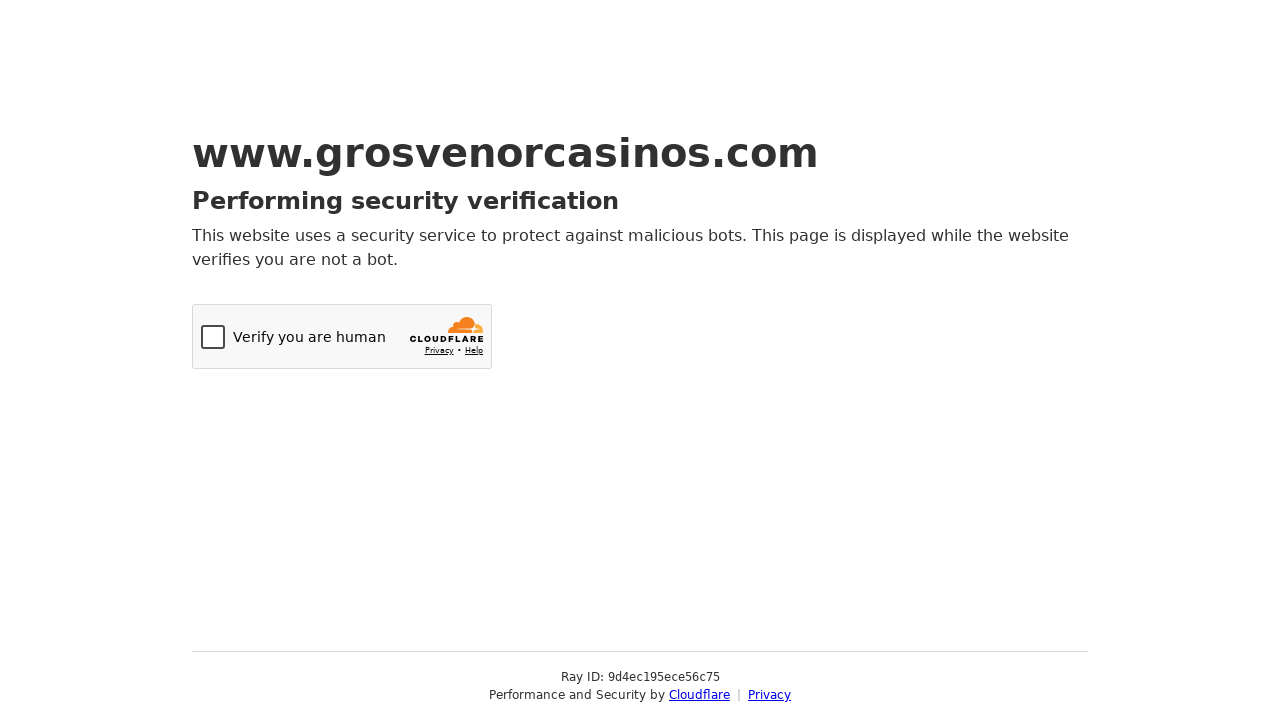

Navigated to Grosvenor Casinos slots and games page
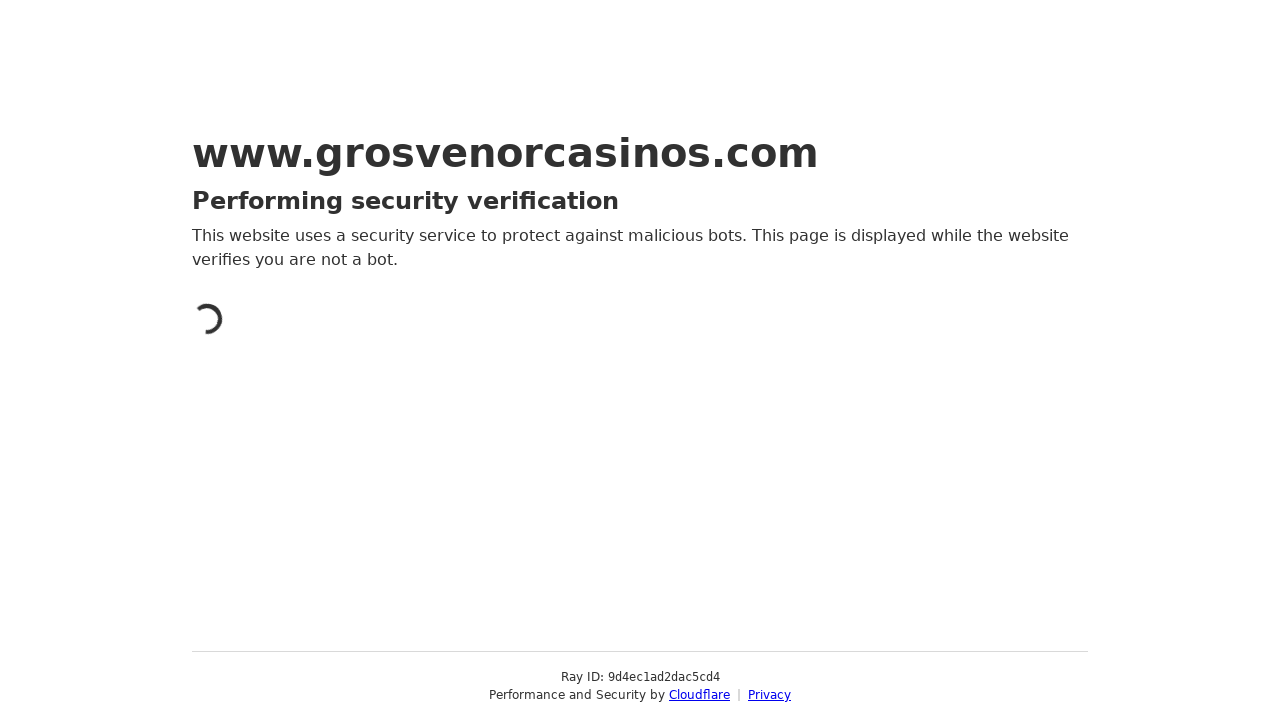

Waited for DOM content to load
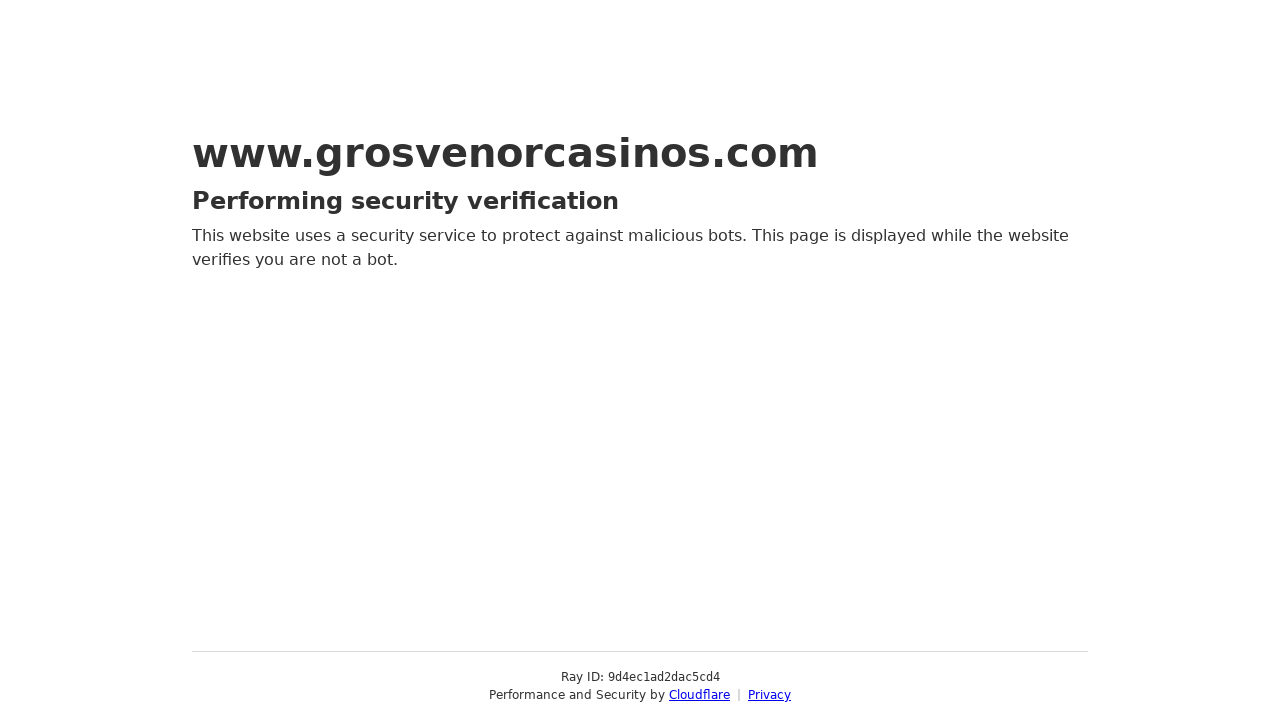

Waited 2 seconds for main content to be visible
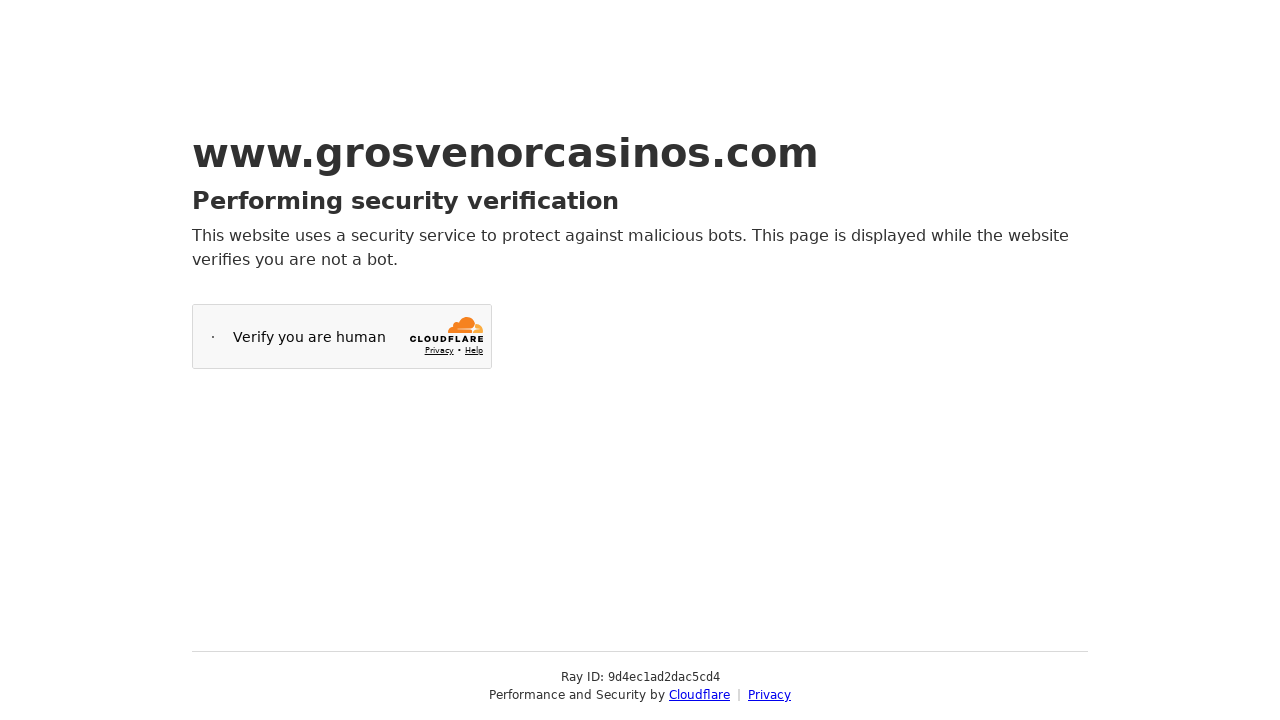

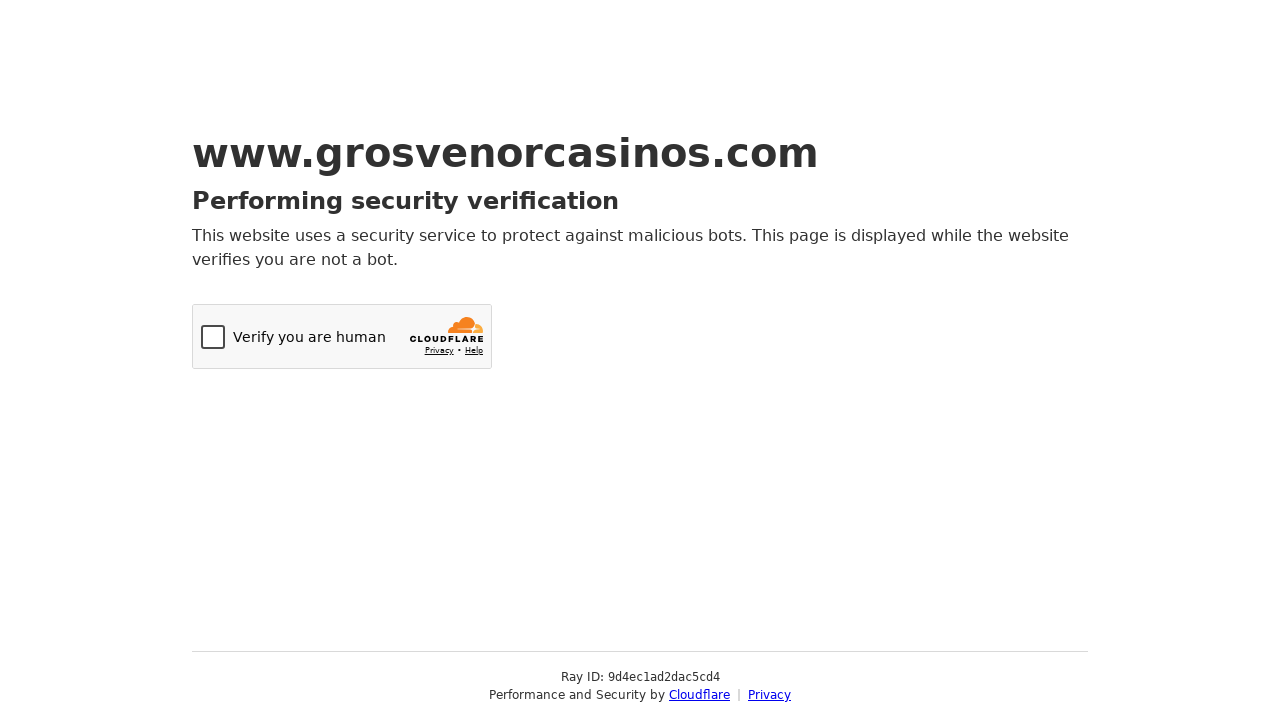